Tests form input functionality by typing in a username field character by character, checking a radio button, and checking a checkbox.

Starting URL: https://material.playwrightvn.com/01-xpath-register-page.html

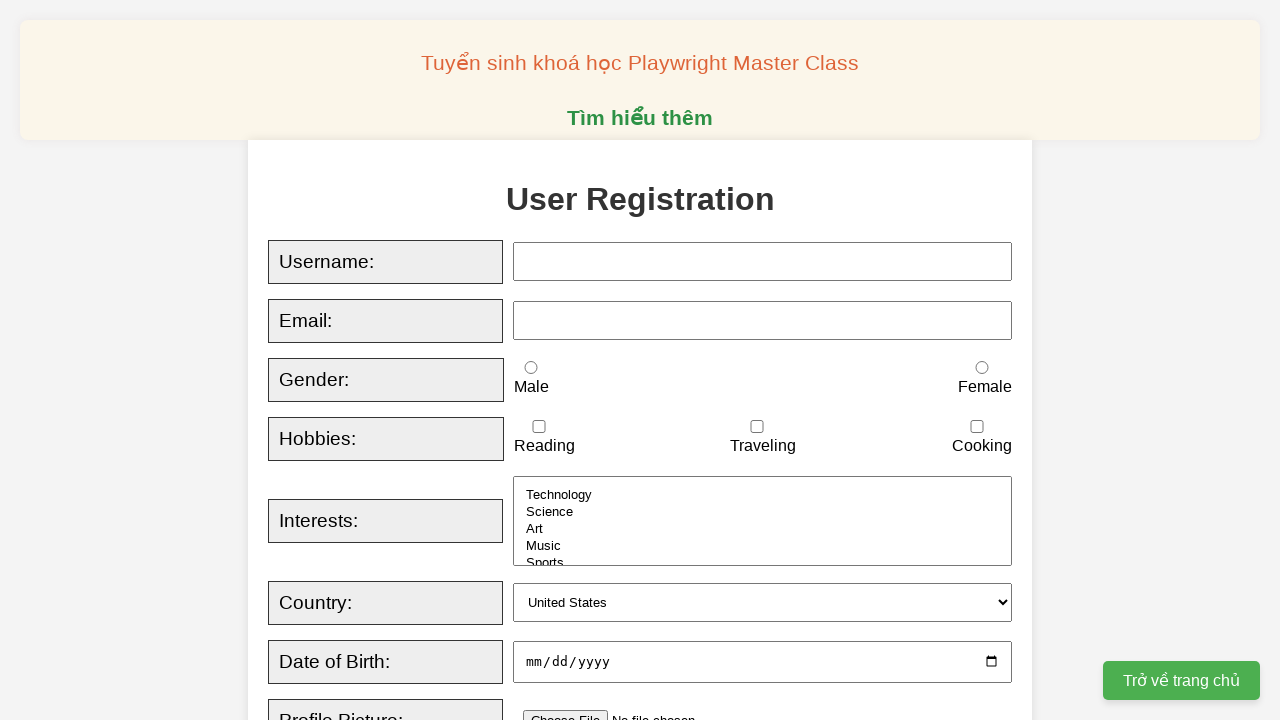

Typed 'udemy@gmail.com' character by character into username field
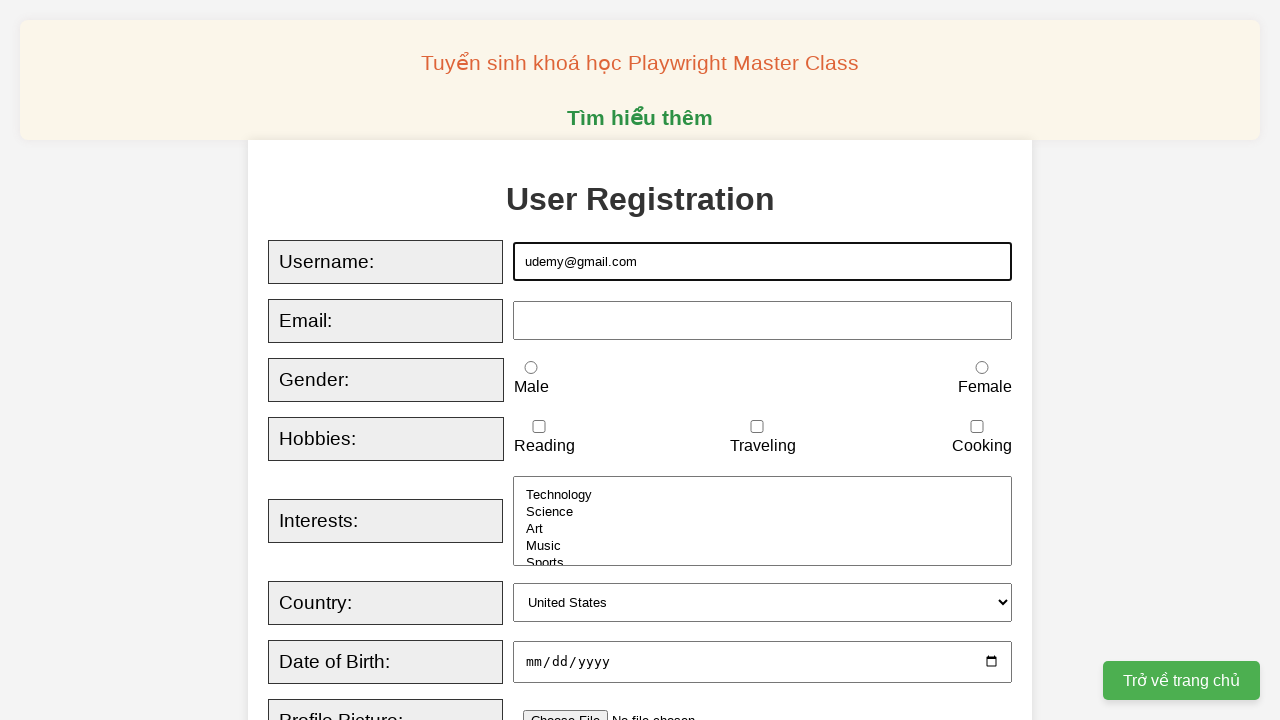

Checked female radio button at (982, 368) on xpath=//input[@id='female']
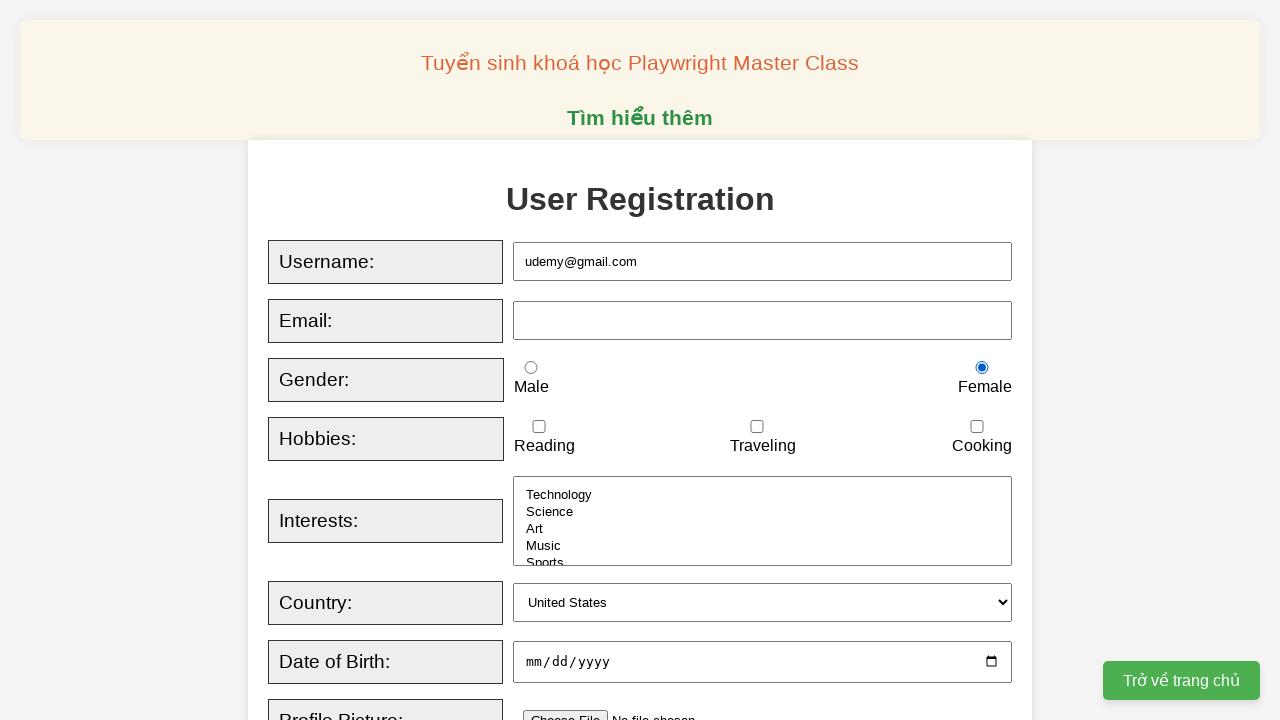

Checked reading checkbox at (539, 427) on xpath=//input[@id='reading']
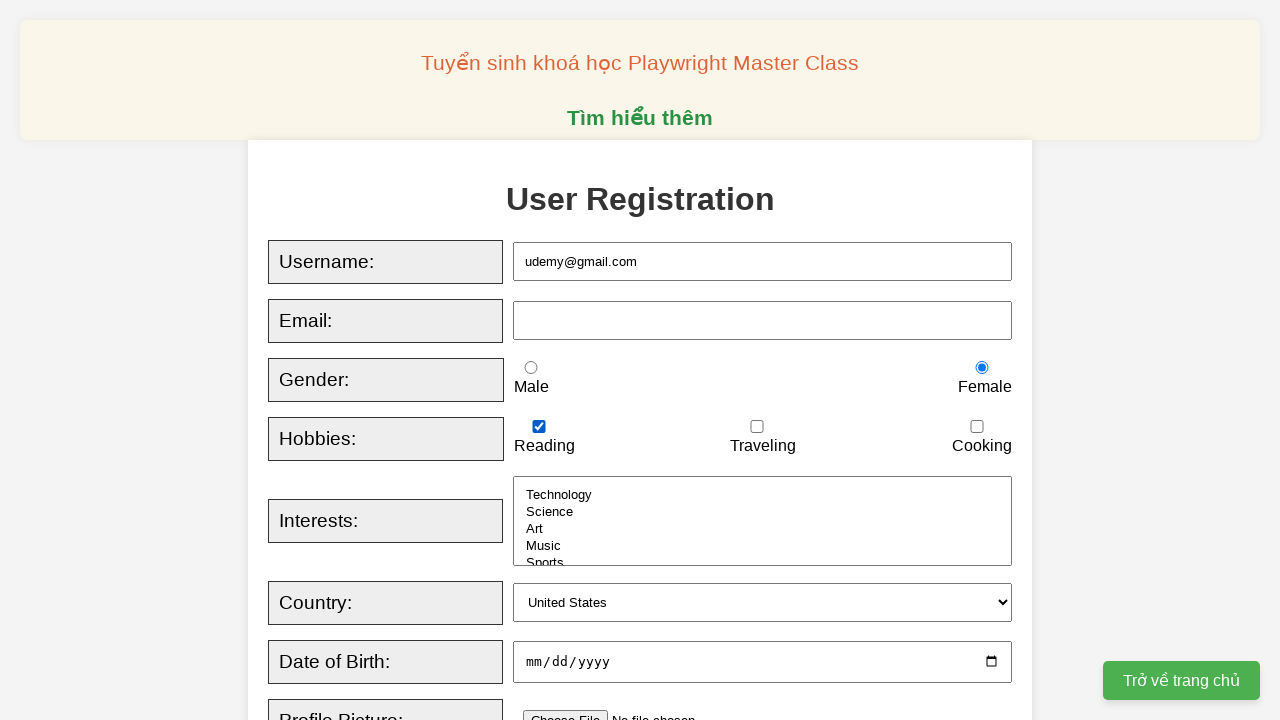

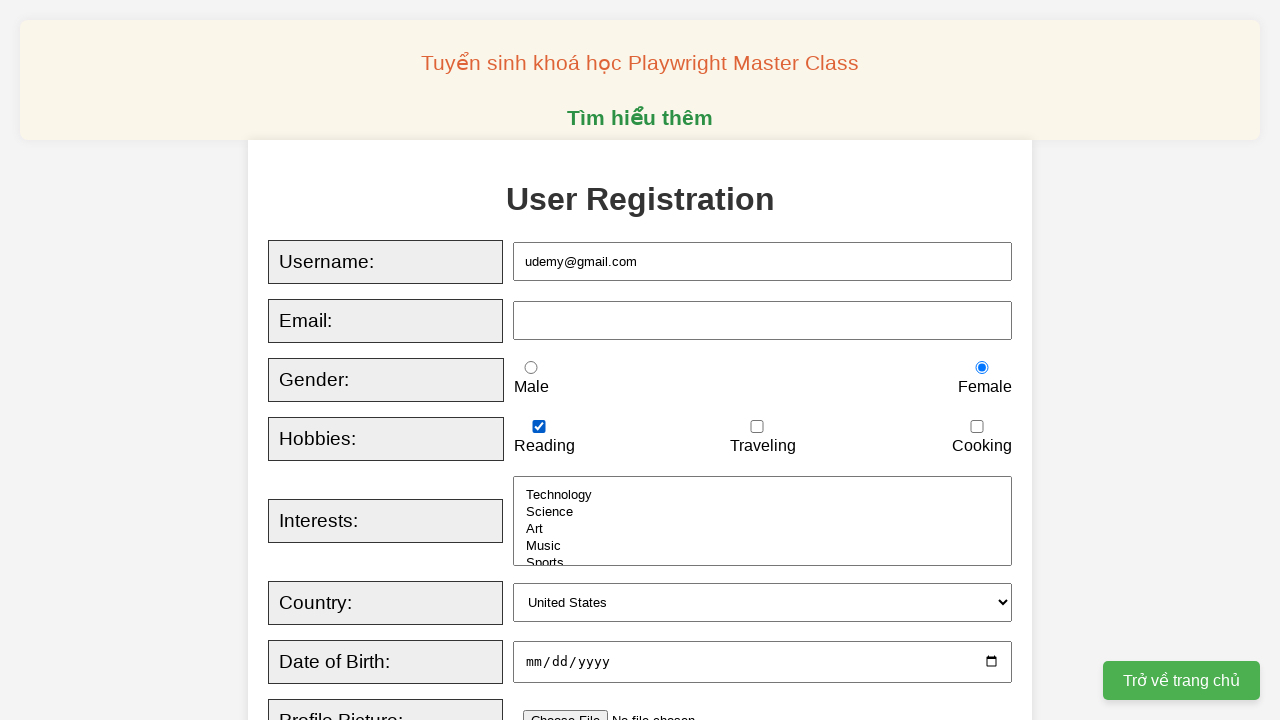